Tests a datepicker component by entering a date value and pressing Enter to confirm the selection

Starting URL: https://formy-project.herokuapp.com/datepicker

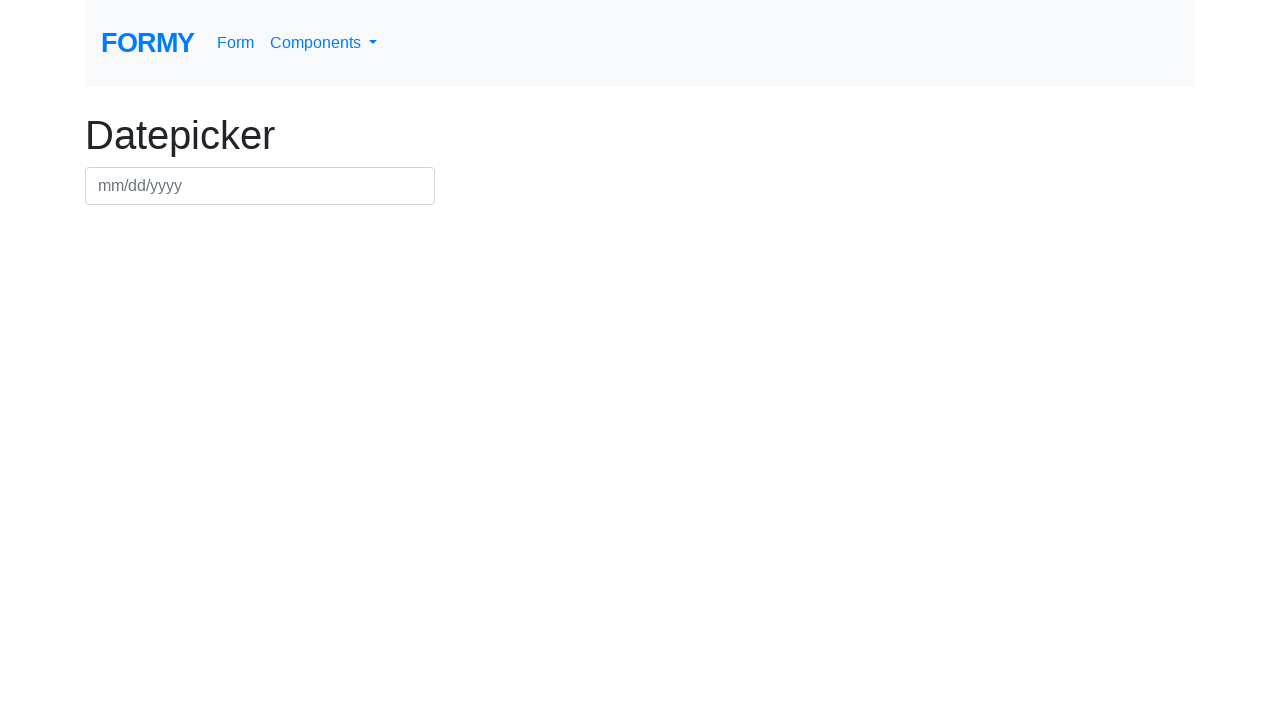

Filled datepicker input with date '07/02/2002' on #datepicker
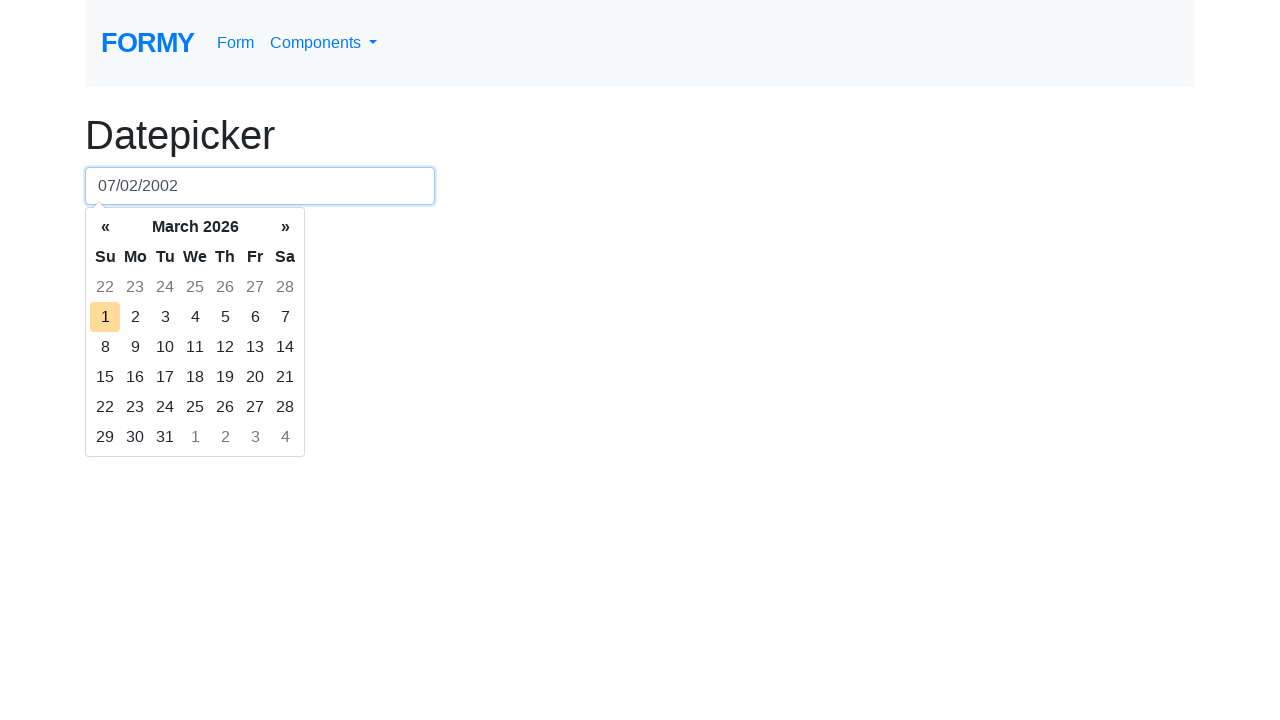

Pressed Enter to confirm date selection on #datepicker
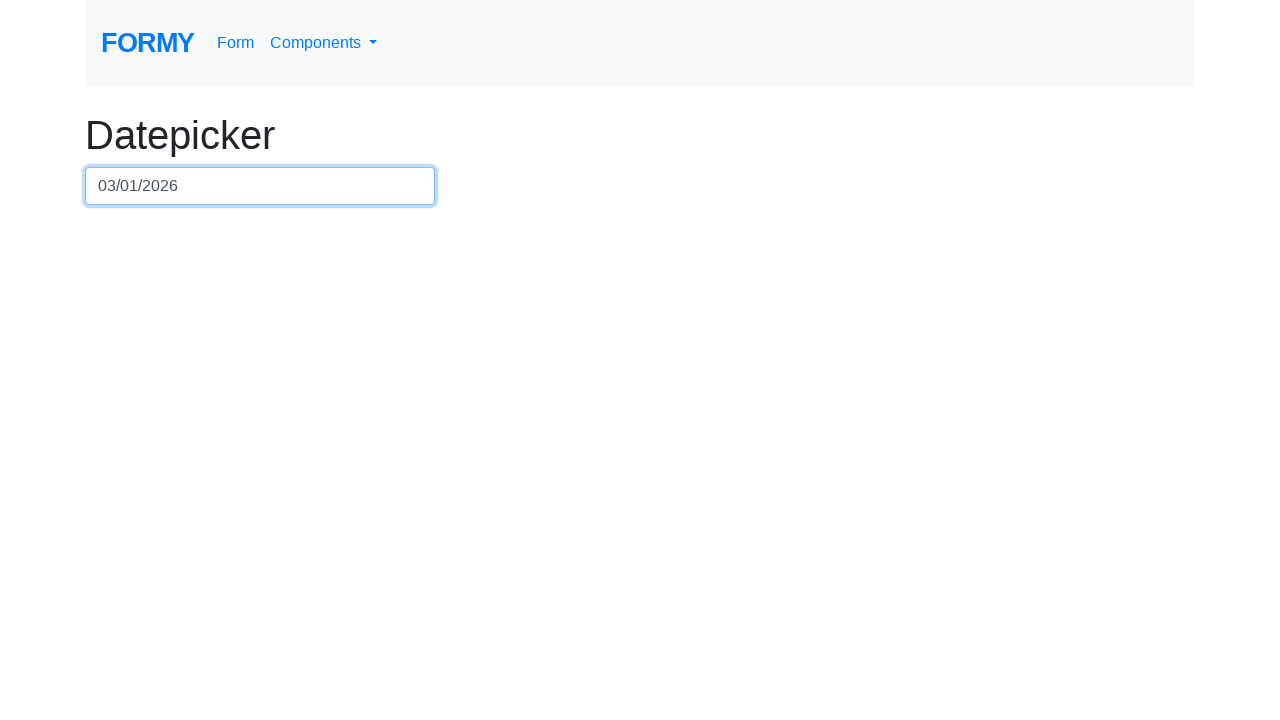

Waited 1 second for datepicker to process
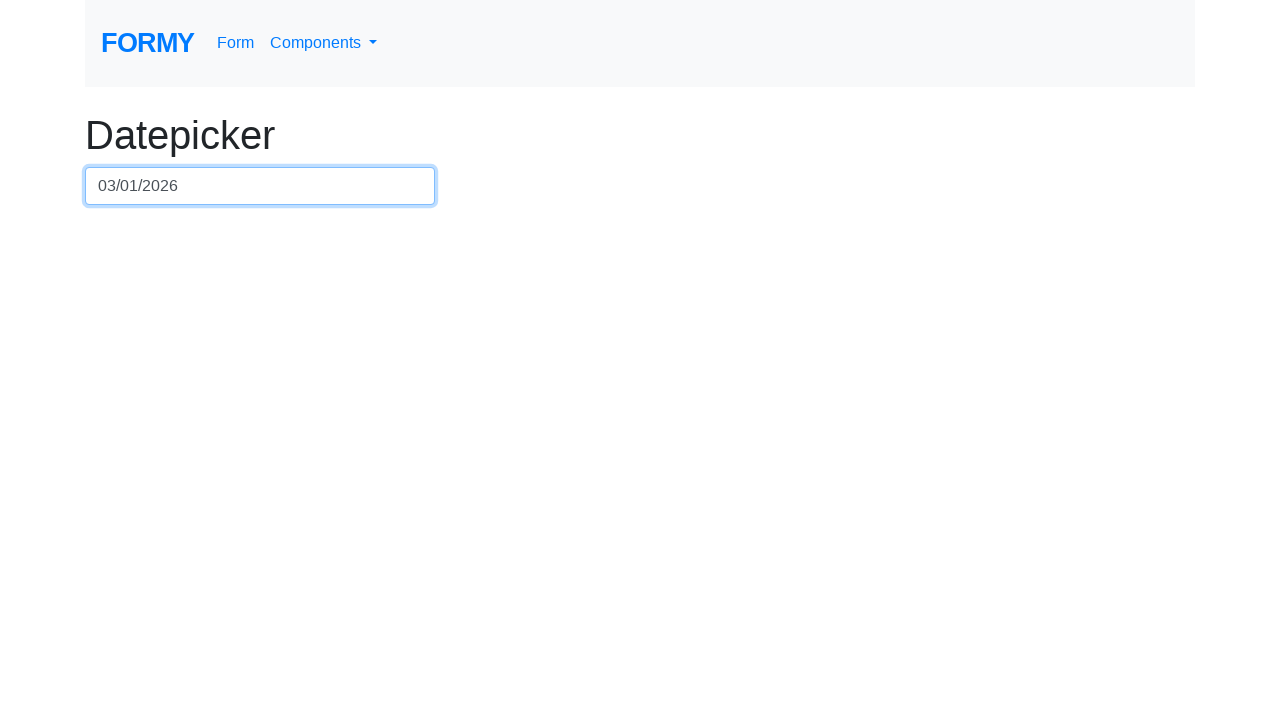

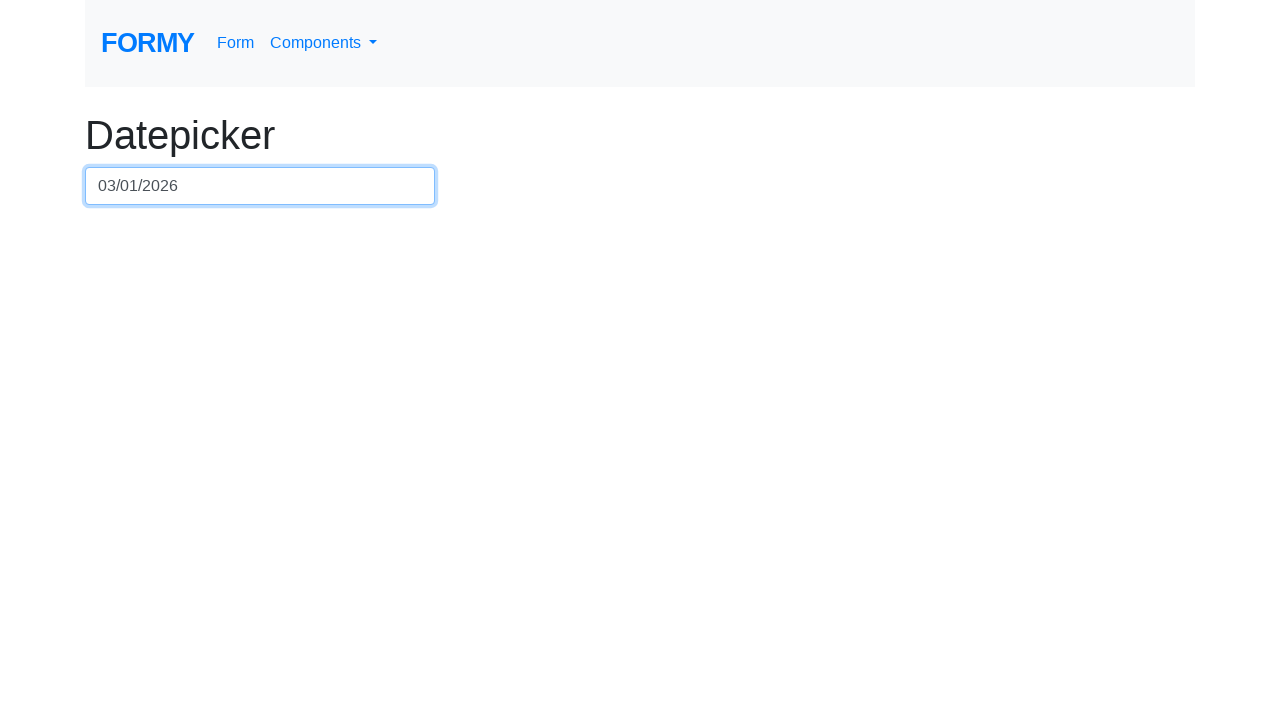